Tests email subscription form validation by attempting to submit without email and then with valid data

Starting URL: https://www.cstb.ca

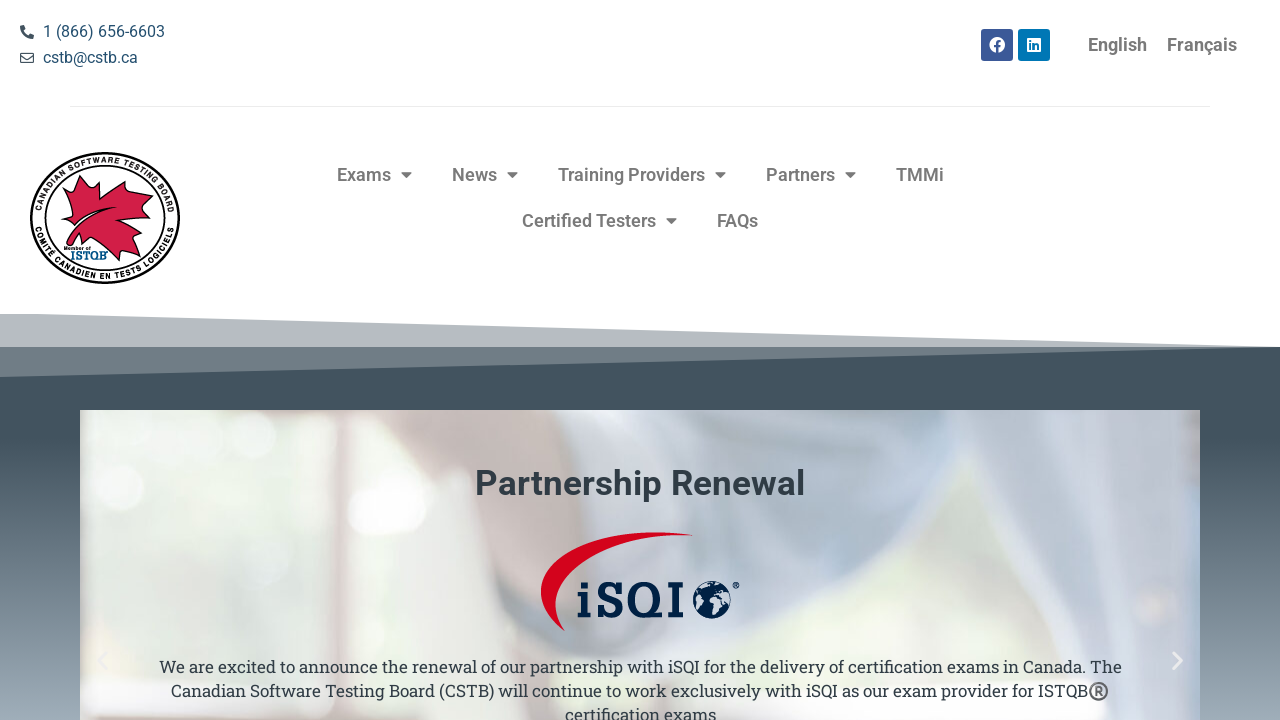

Clicked Subscribe button without providing email at (897, 521) on input[value='Subscribe']
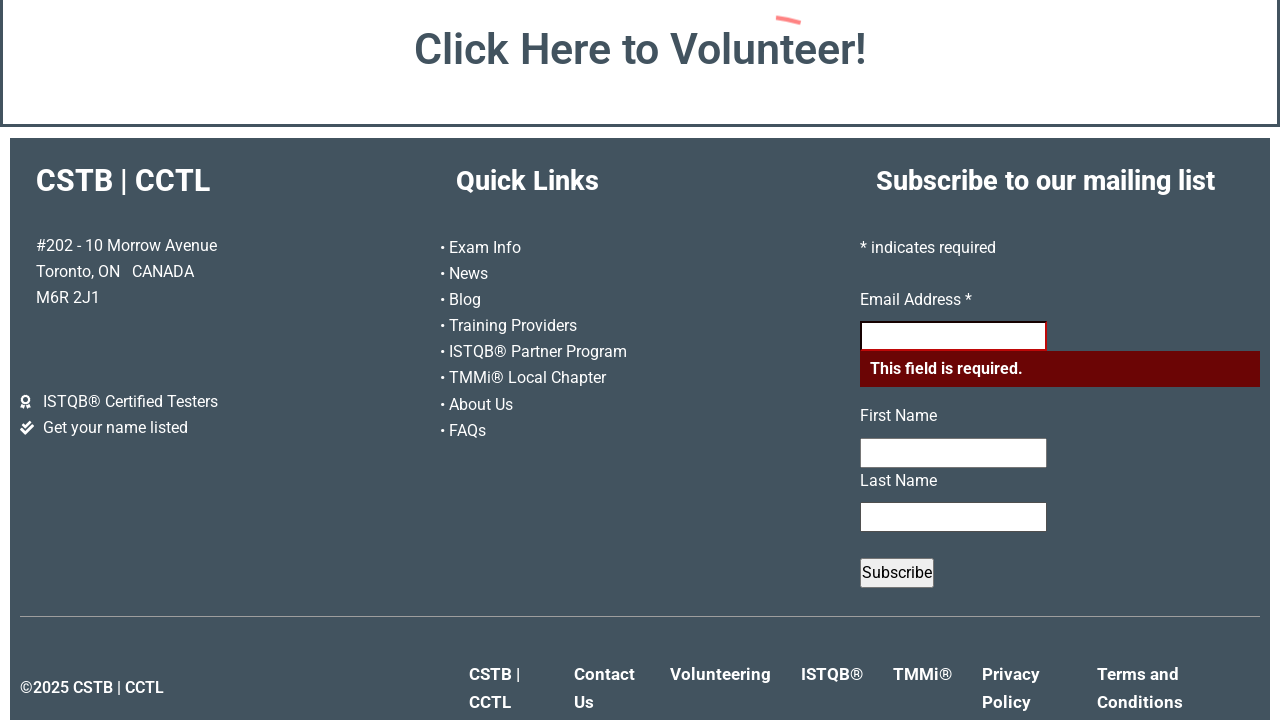

Located error message element for email field
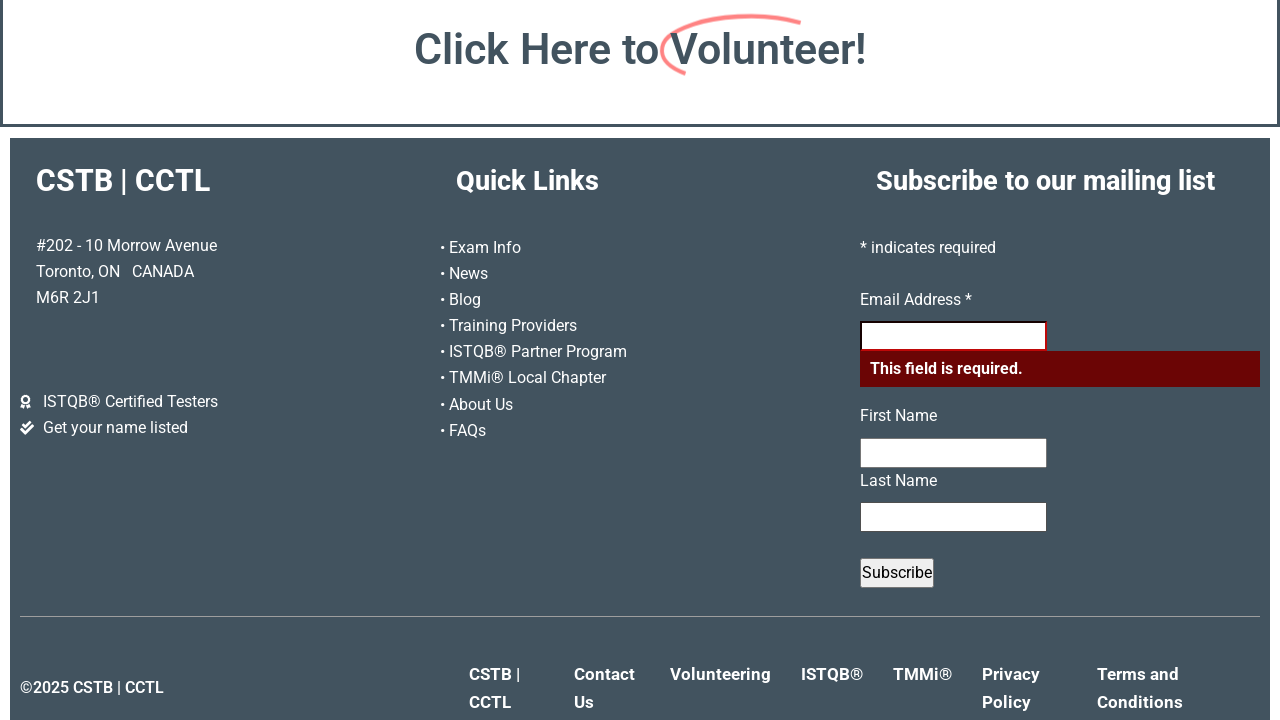

Verified error message is visible when email not provided
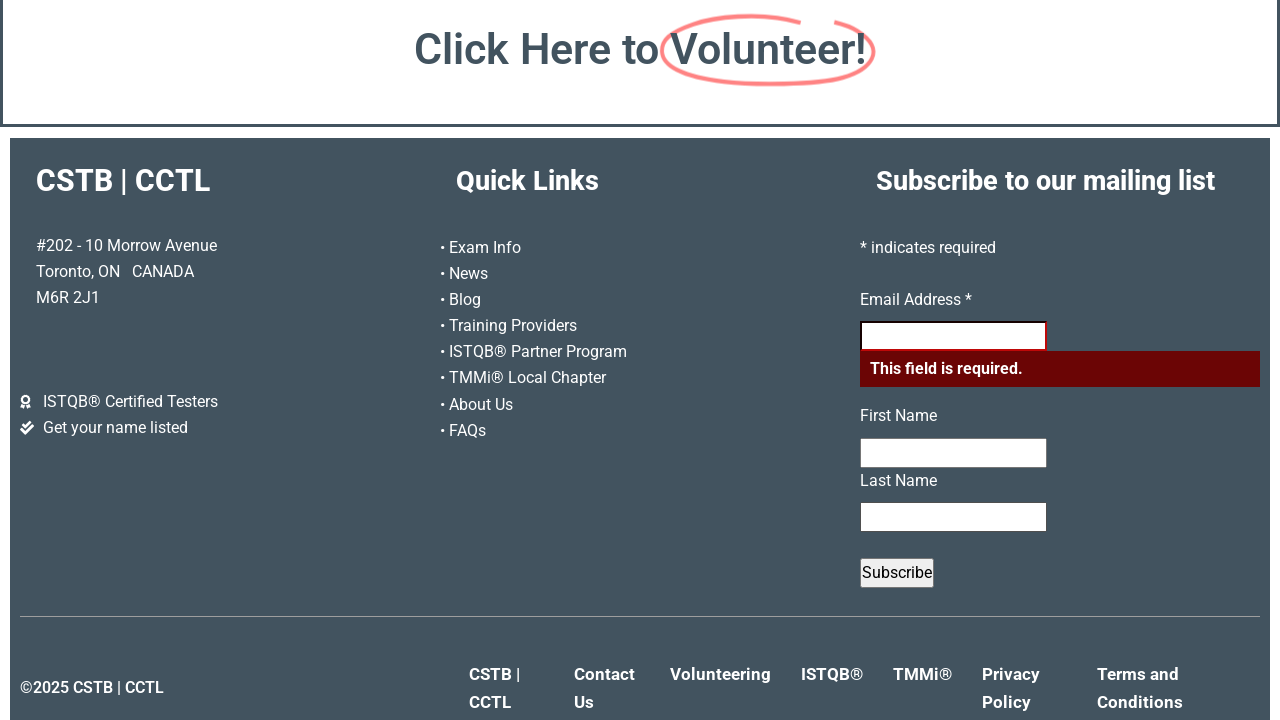

Filled email field with 'testuser456@example.com' on input[name='EMAIL']
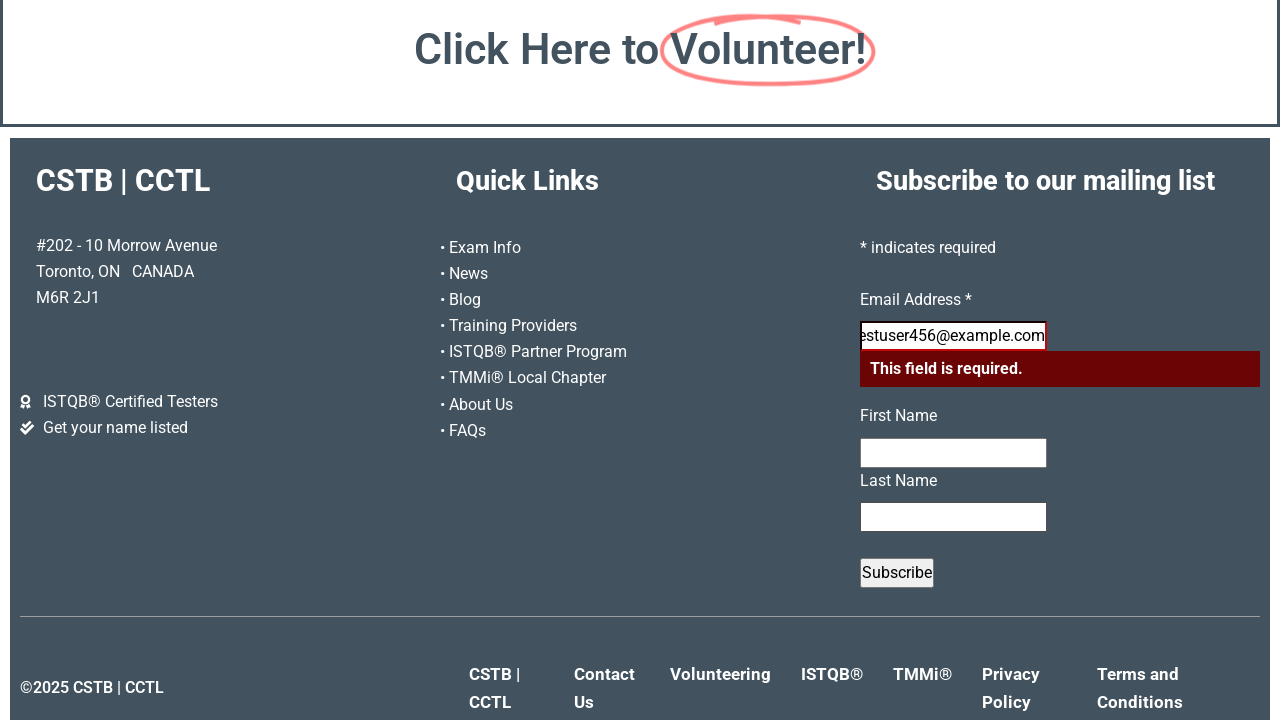

Filled first name field with 'John' on input[name='FNAME']
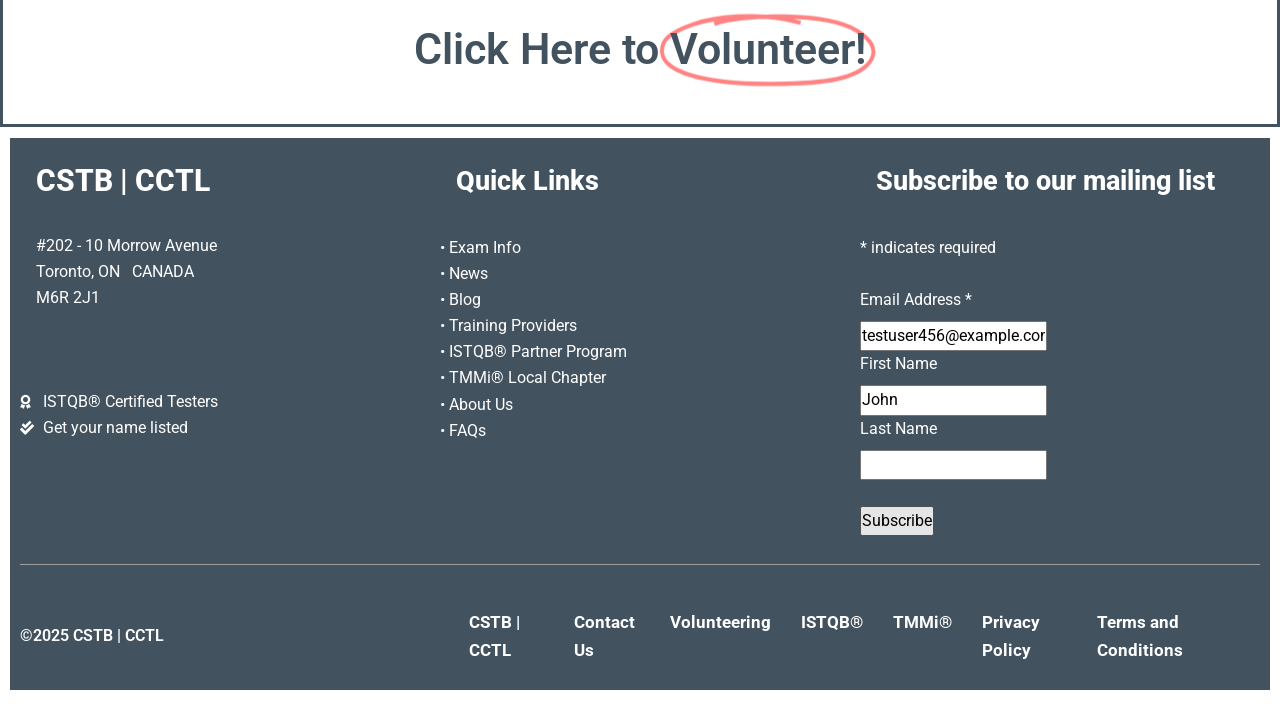

Filled last name field with 'Smith' on input[name='LNAME']
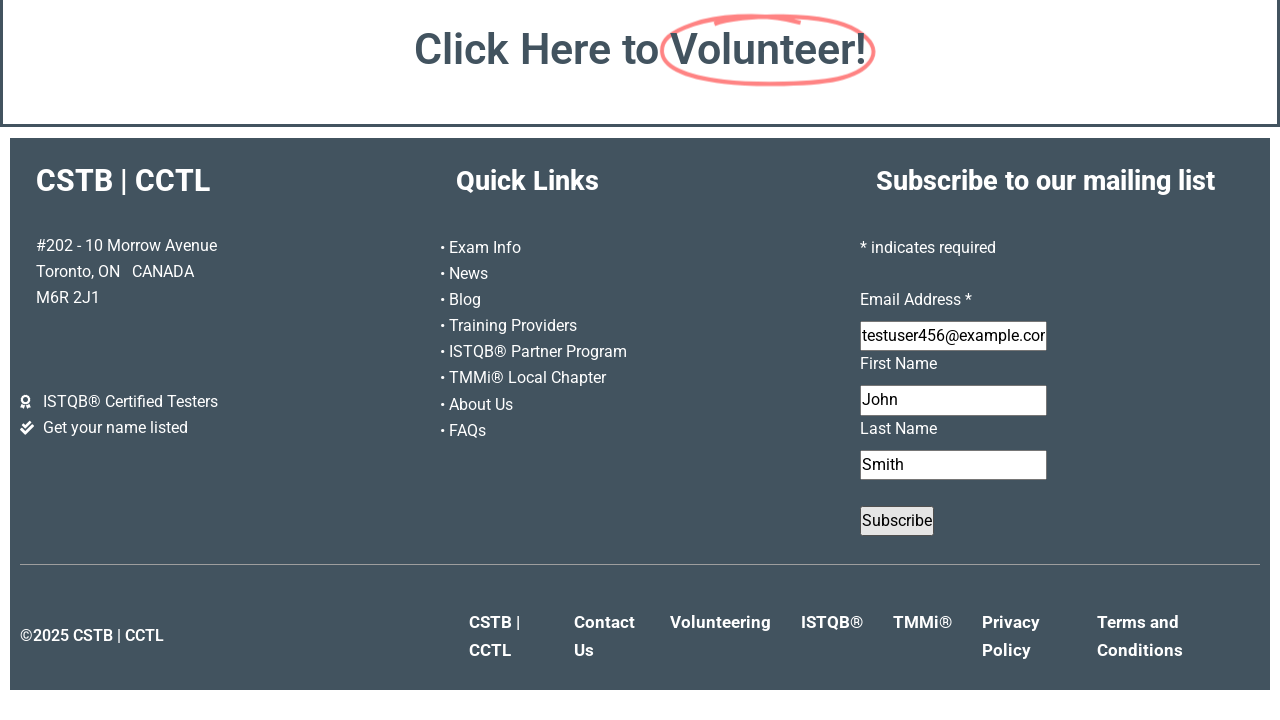

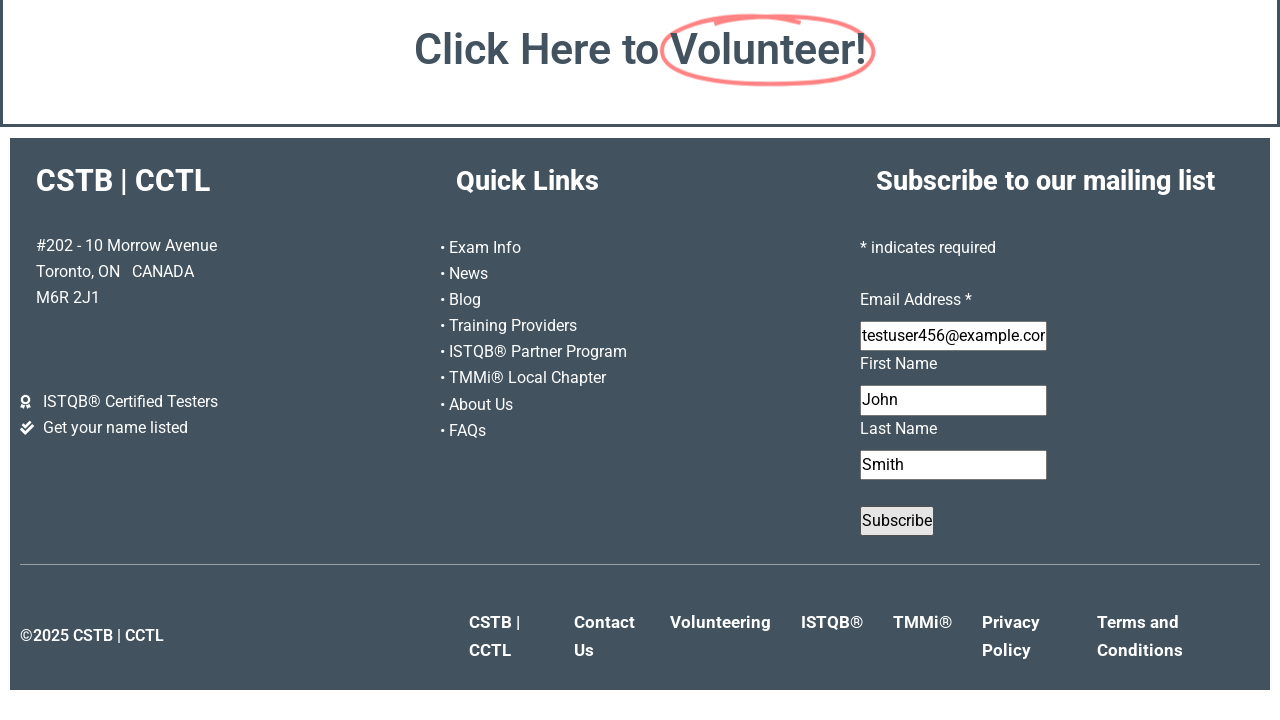